Tests date picker functionality by clicking on a date and waiting for the loading panel to disappear

Starting URL: https://demos.telerik.com/aspnet-ajax/ajaxloadingpanel/functionality/explicit-show-hide/defaultcs.aspx

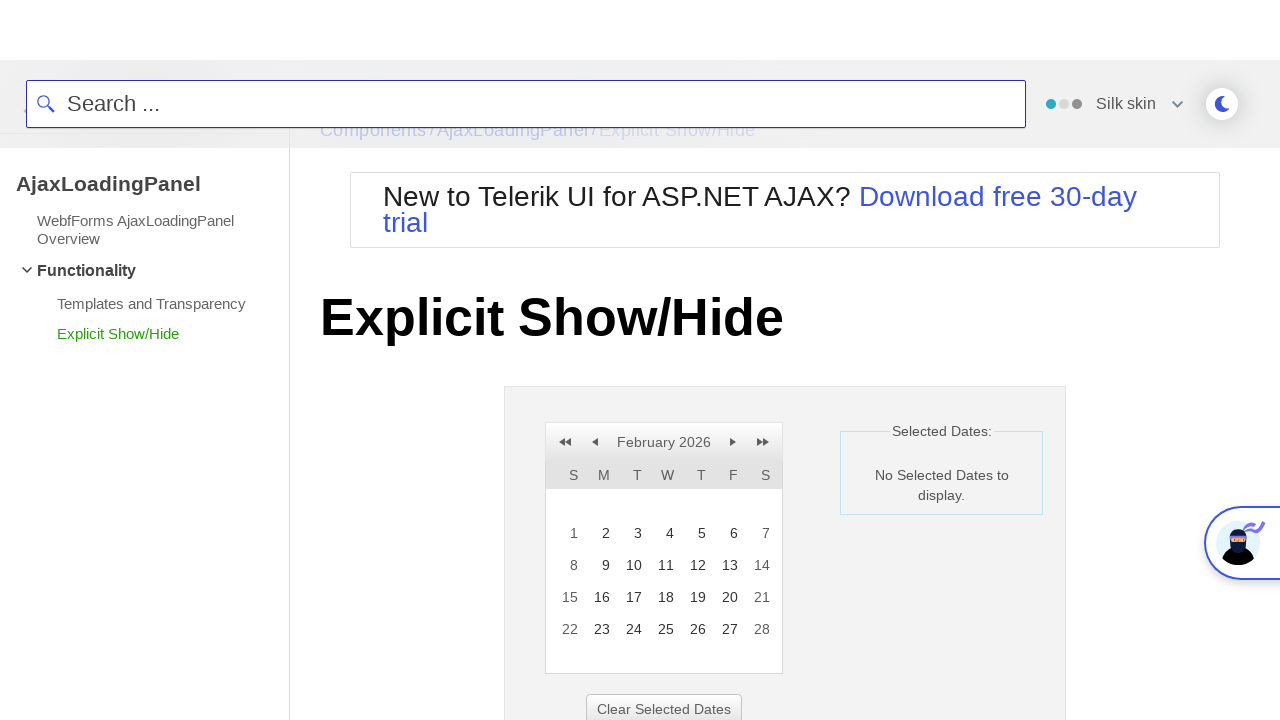

Waited for calendar panel to be present
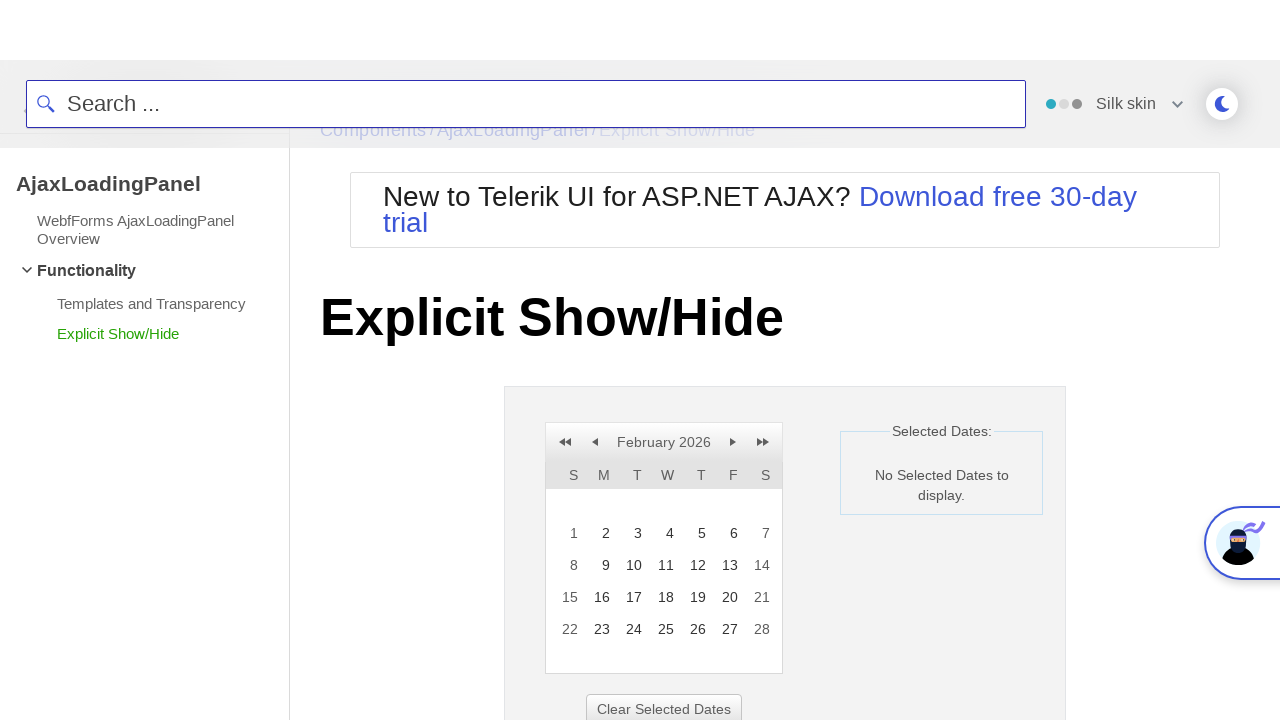

Clicked on date 19 in the calendar at (696, 597) on xpath=//a[contains(text(),'19')]
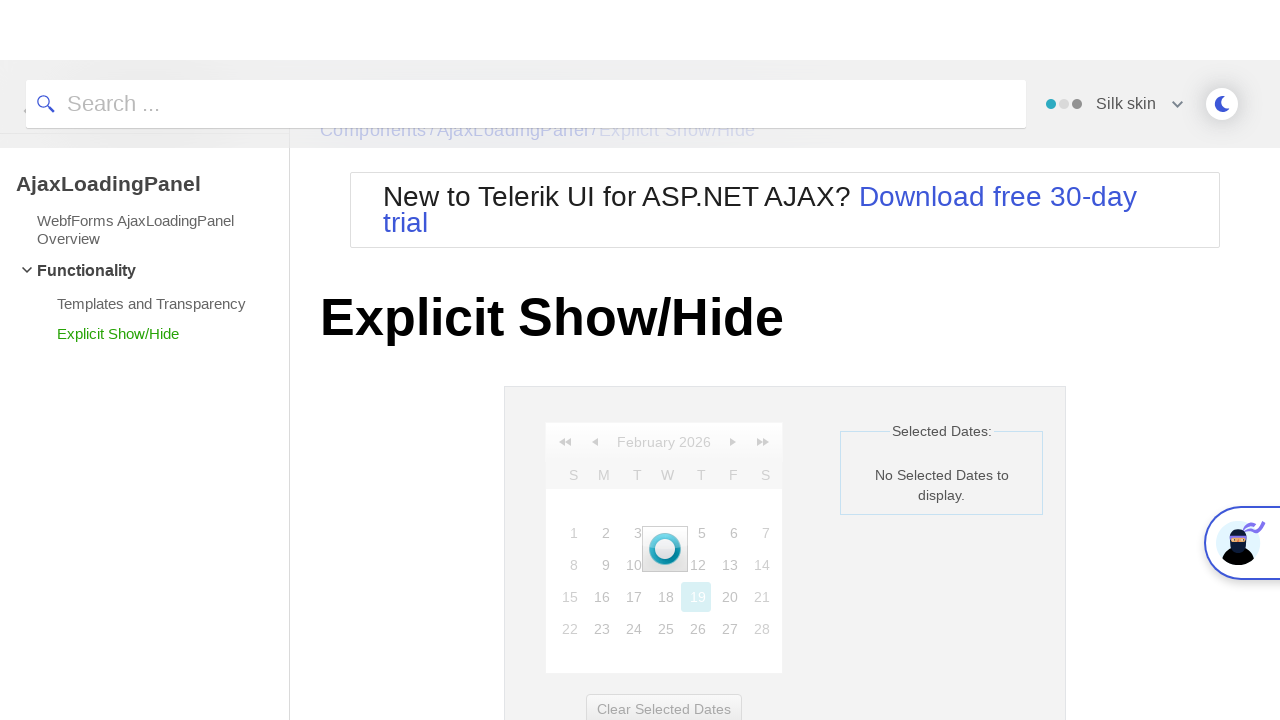

Waited for loading panel to disappear
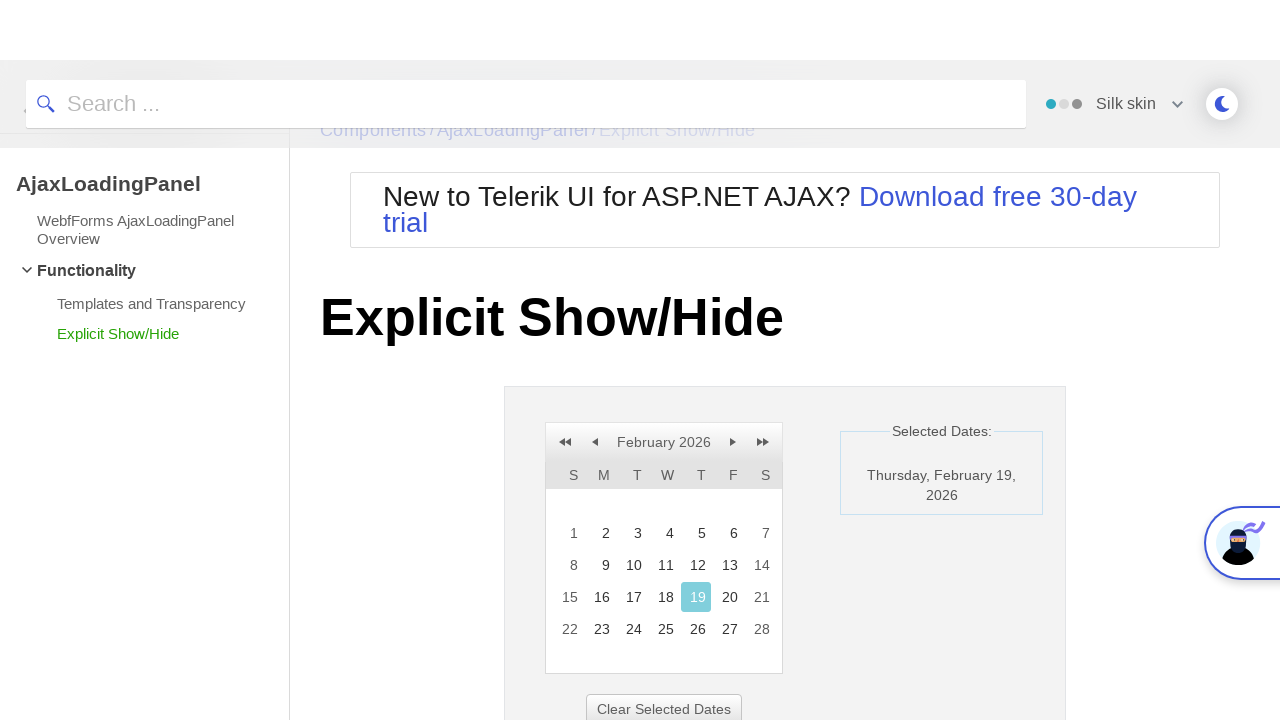

Verified that the selected date label is displayed
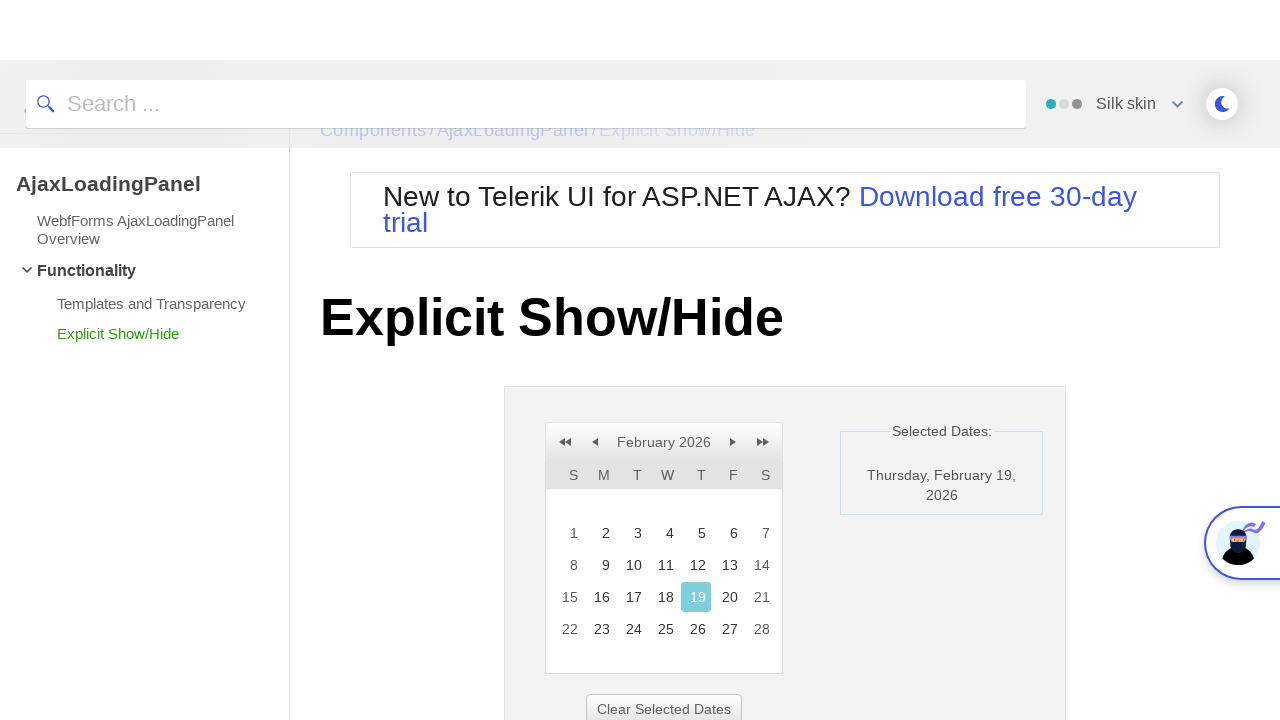

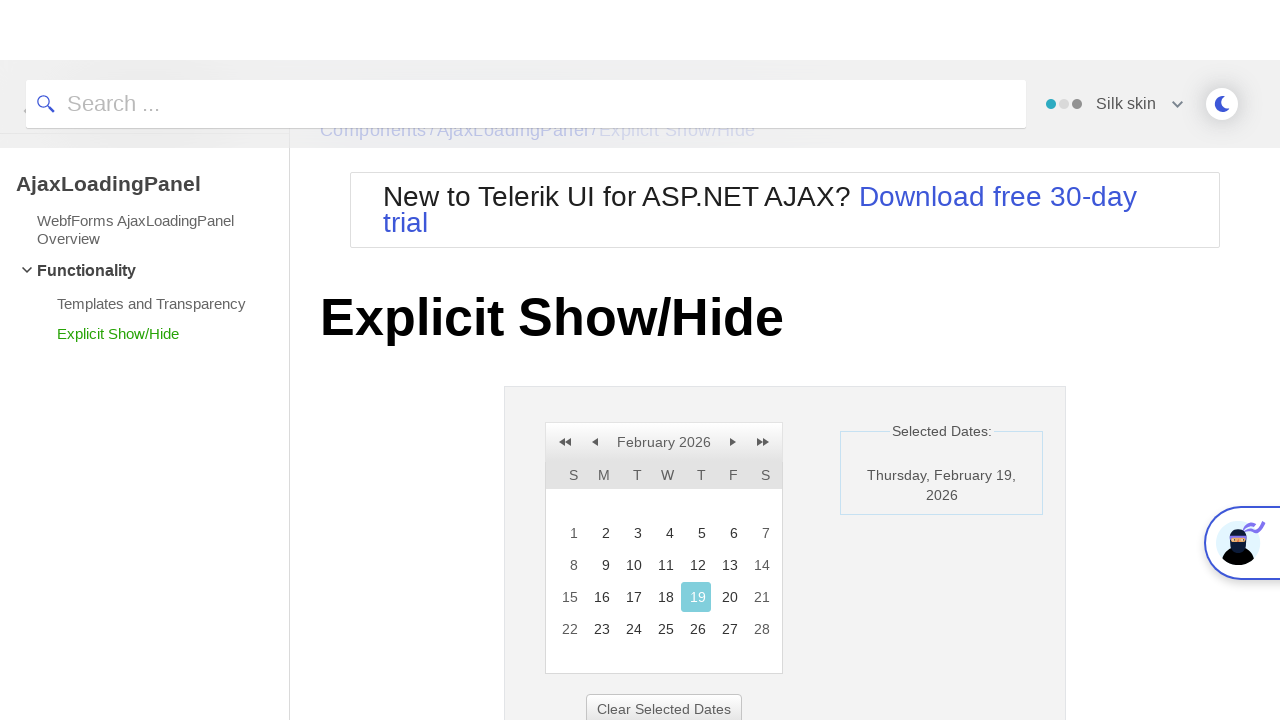